Tests right-click (context-click) functionality by performing a right-click on a button and verifying the confirmation message appears

Starting URL: https://demoqa.com/buttons

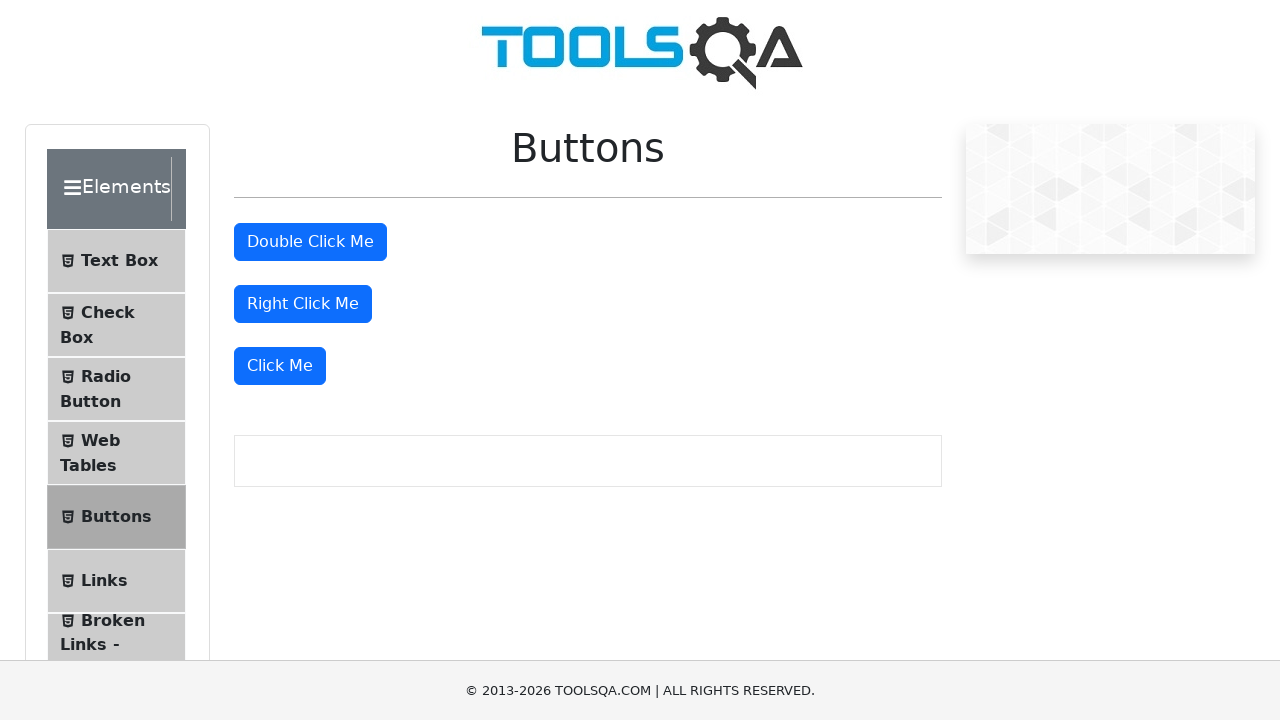

Right-clicked on the 'Right Click Me' button at (303, 304) on #rightClickBtn
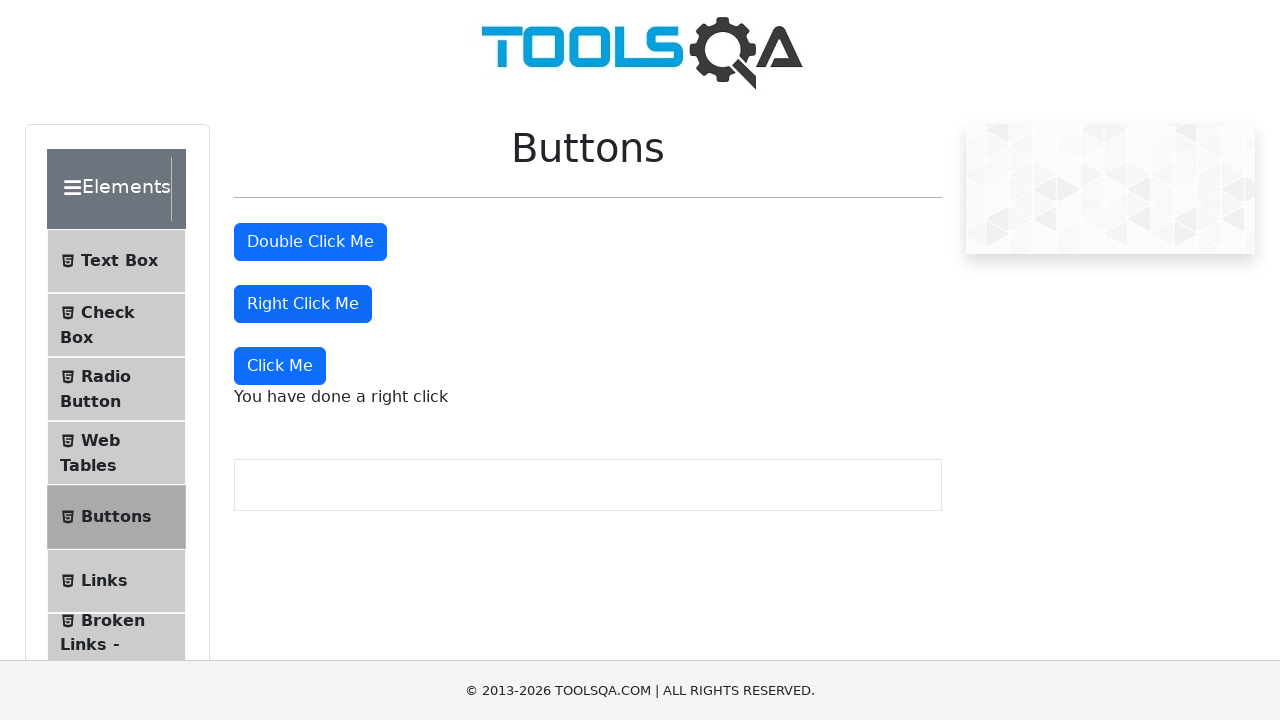

Right-click confirmation message appeared
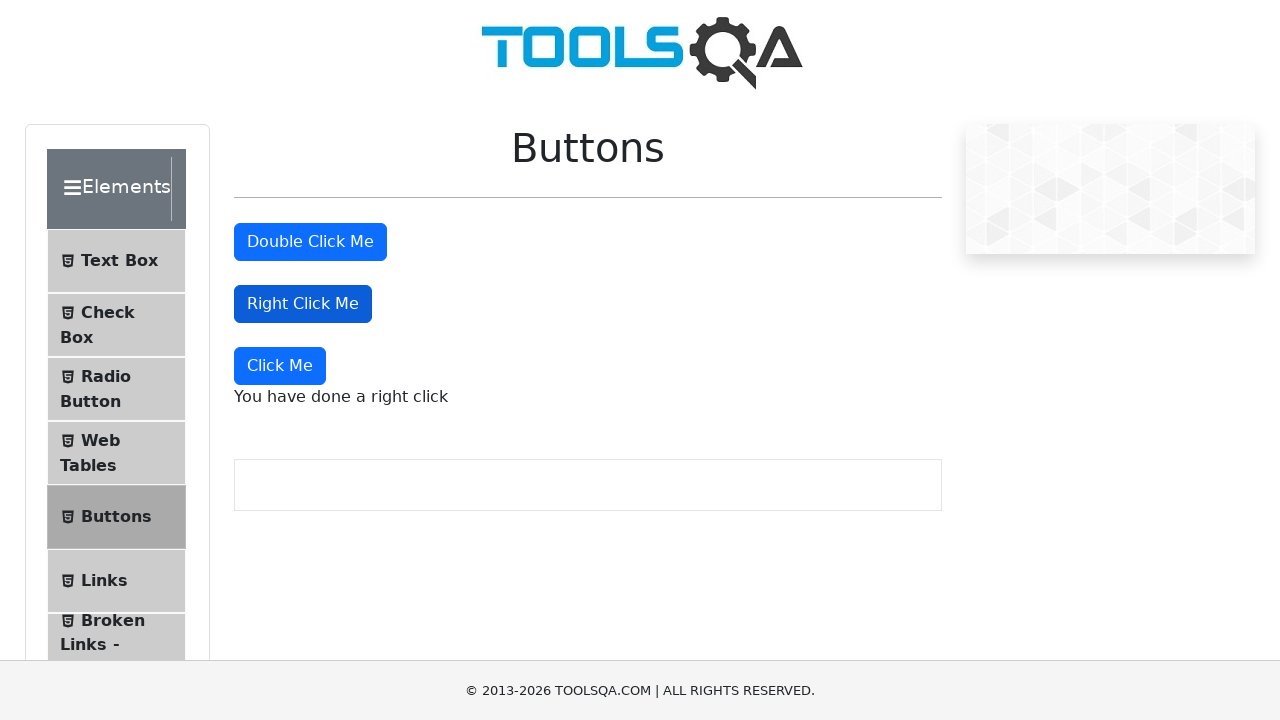

Retrieved right-click confirmation message text
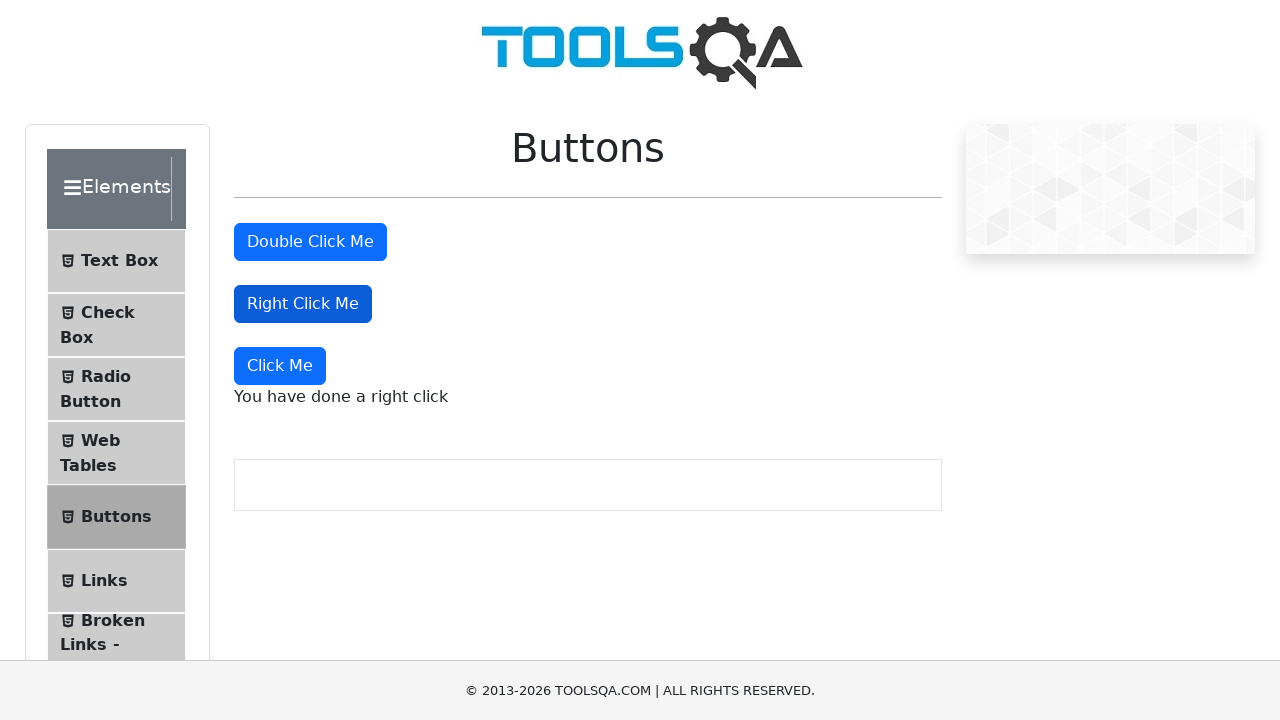

Verified confirmation message matches expected text 'You have done a right click'
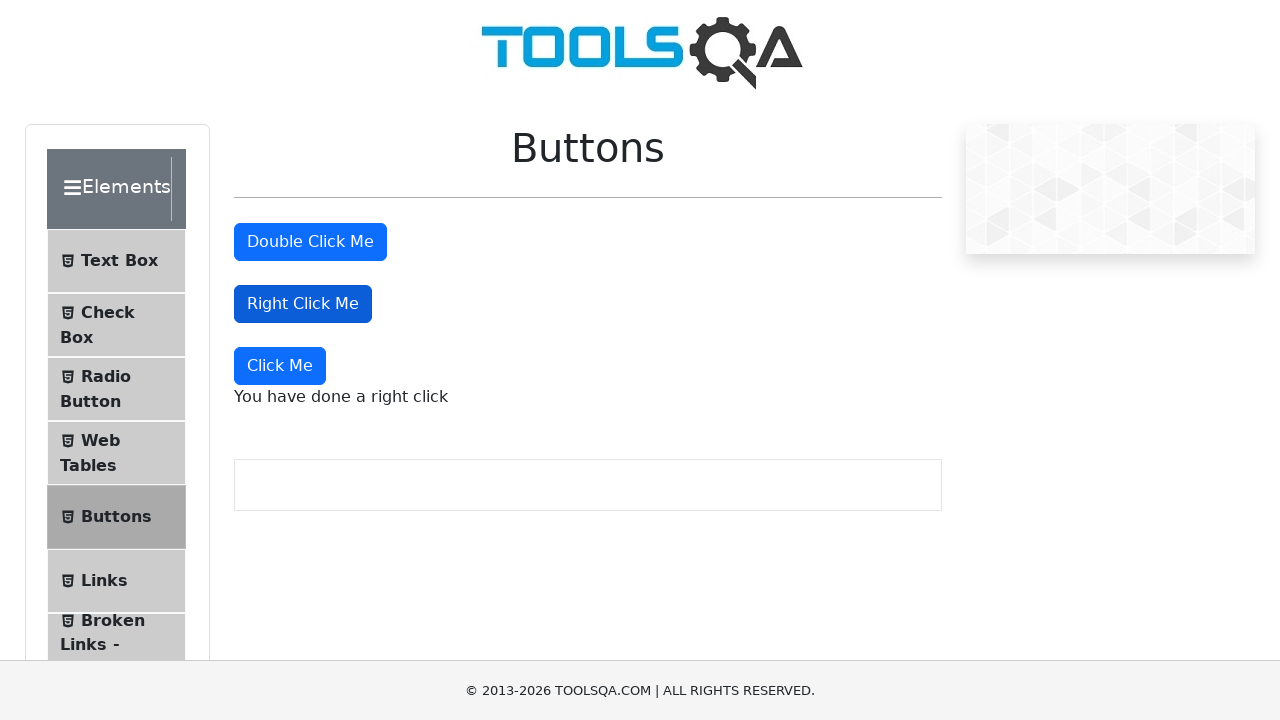

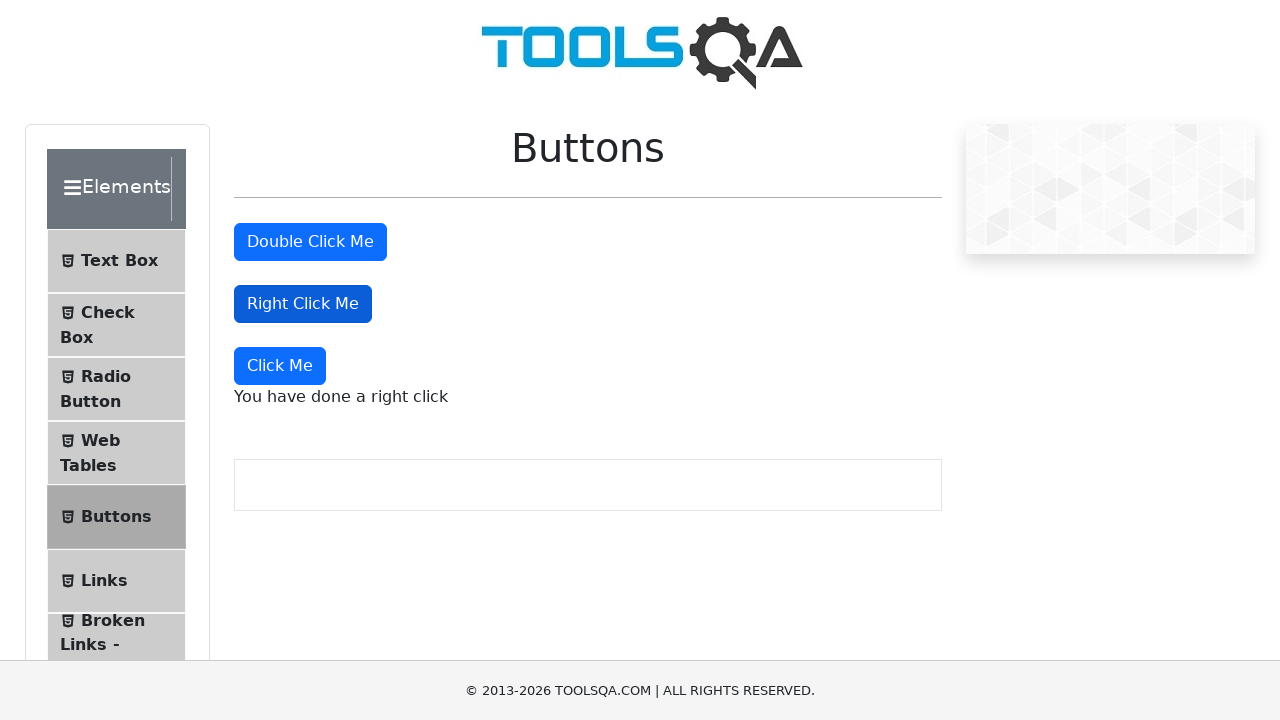